Tests window switching functionality by clicking a button to open a new tab, switching to it, then returning to the original window

Starting URL: https://formy-project.herokuapp.com/switch-window

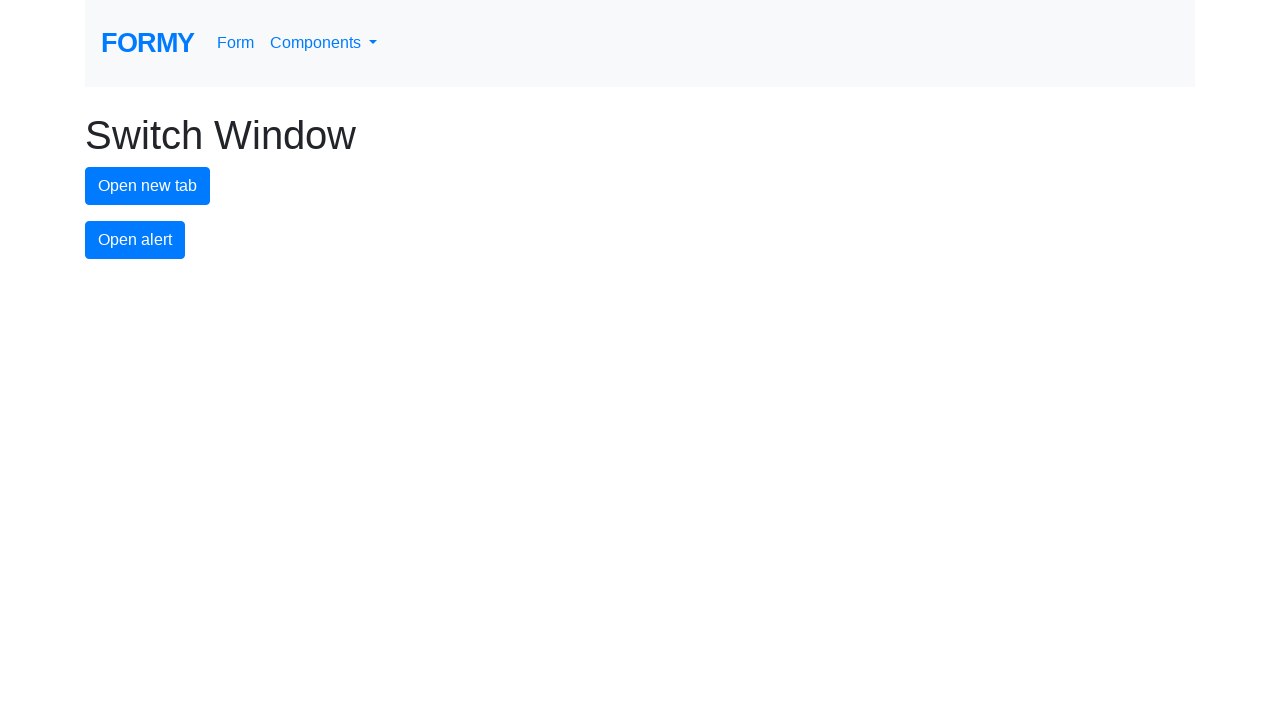

Clicked button to open new tab at (148, 186) on #new-tab-button
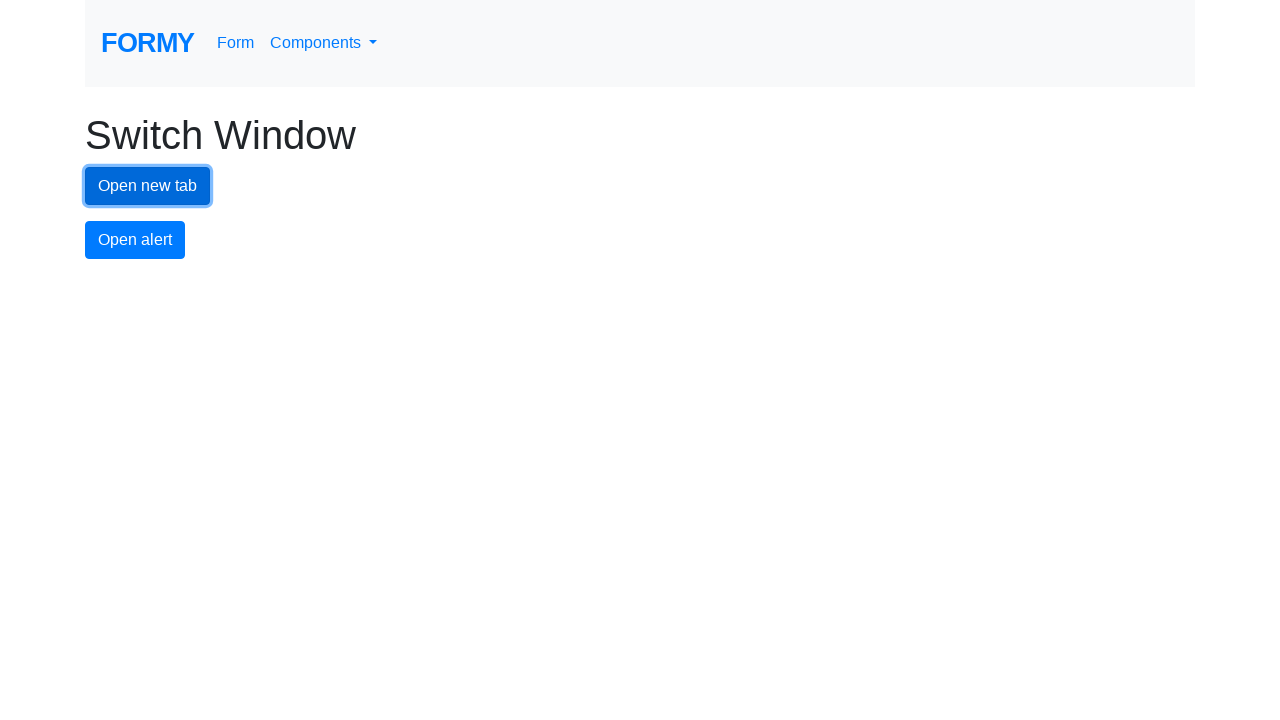

Waited for new tab to open
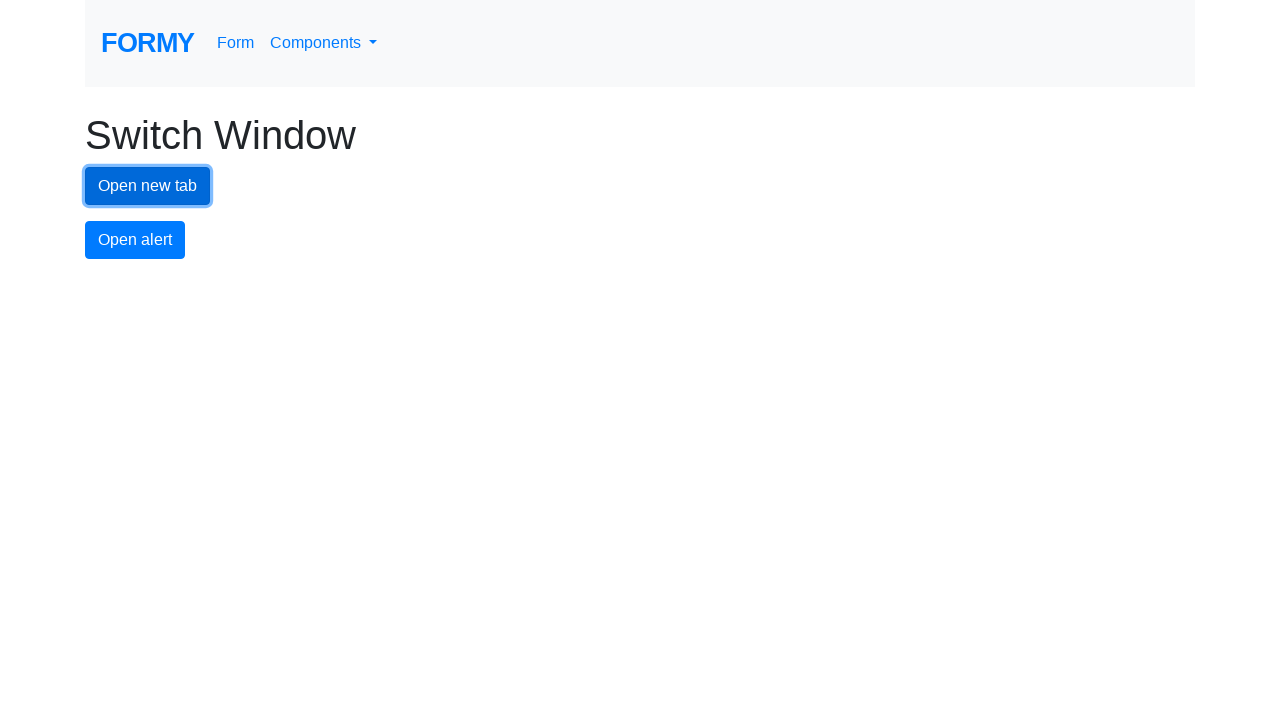

Retrieved all open pages from context
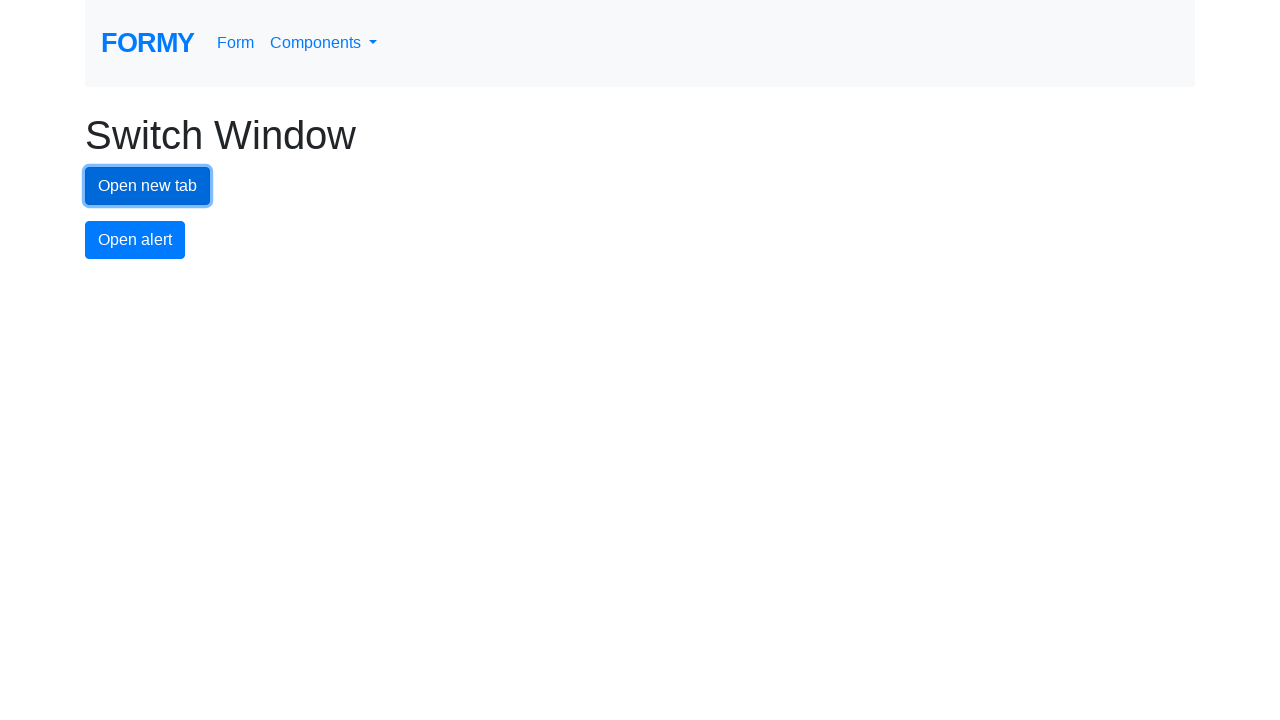

Identified new tab as the last opened page
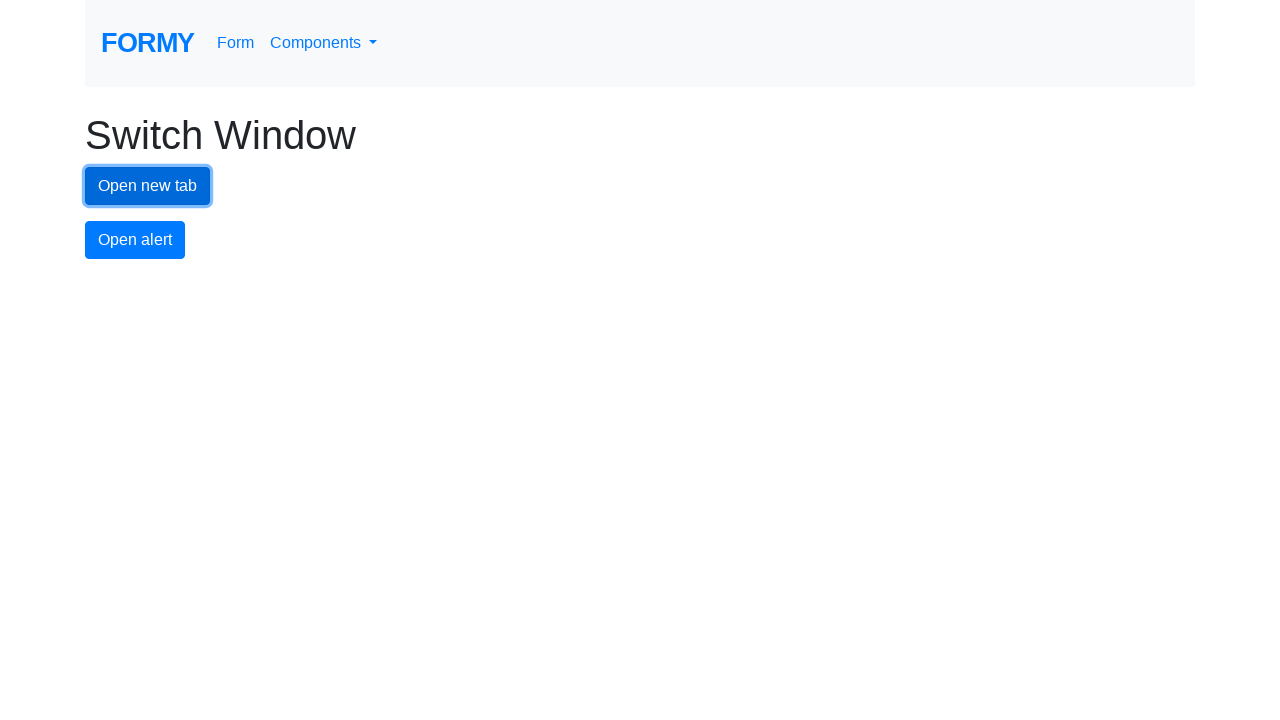

Waited for new tab to fully load
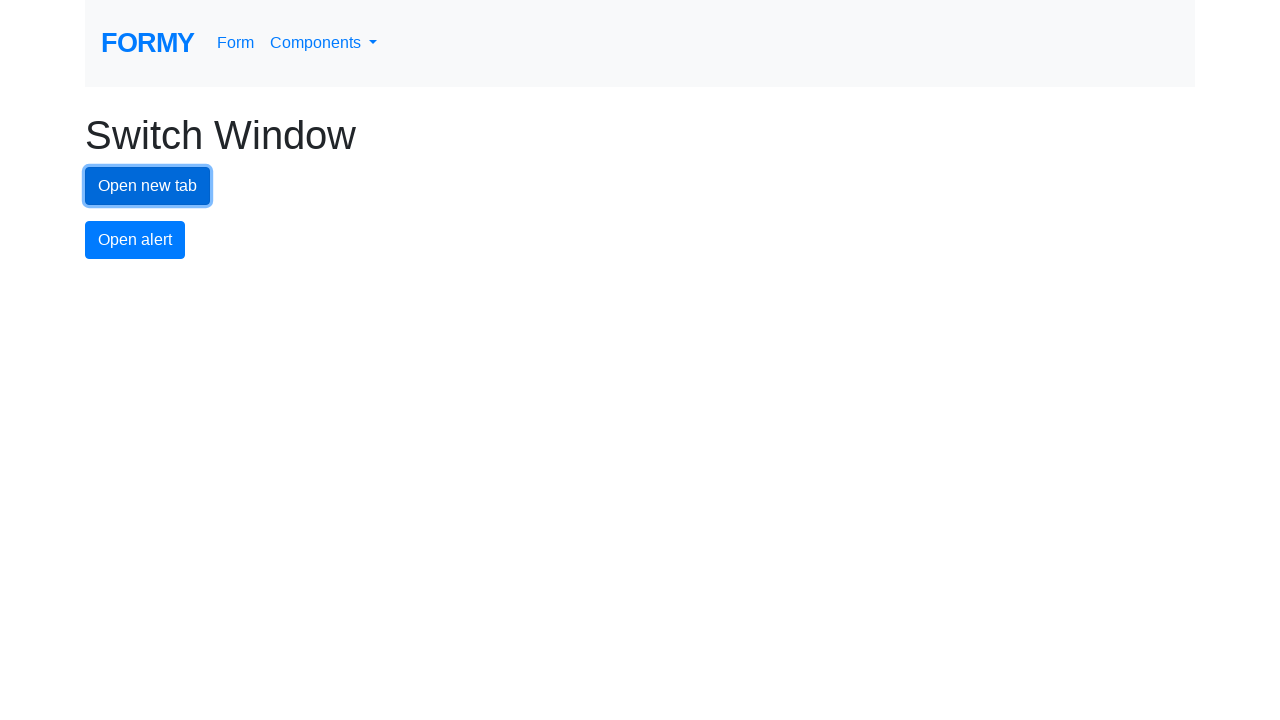

Identified original page as the first opened page
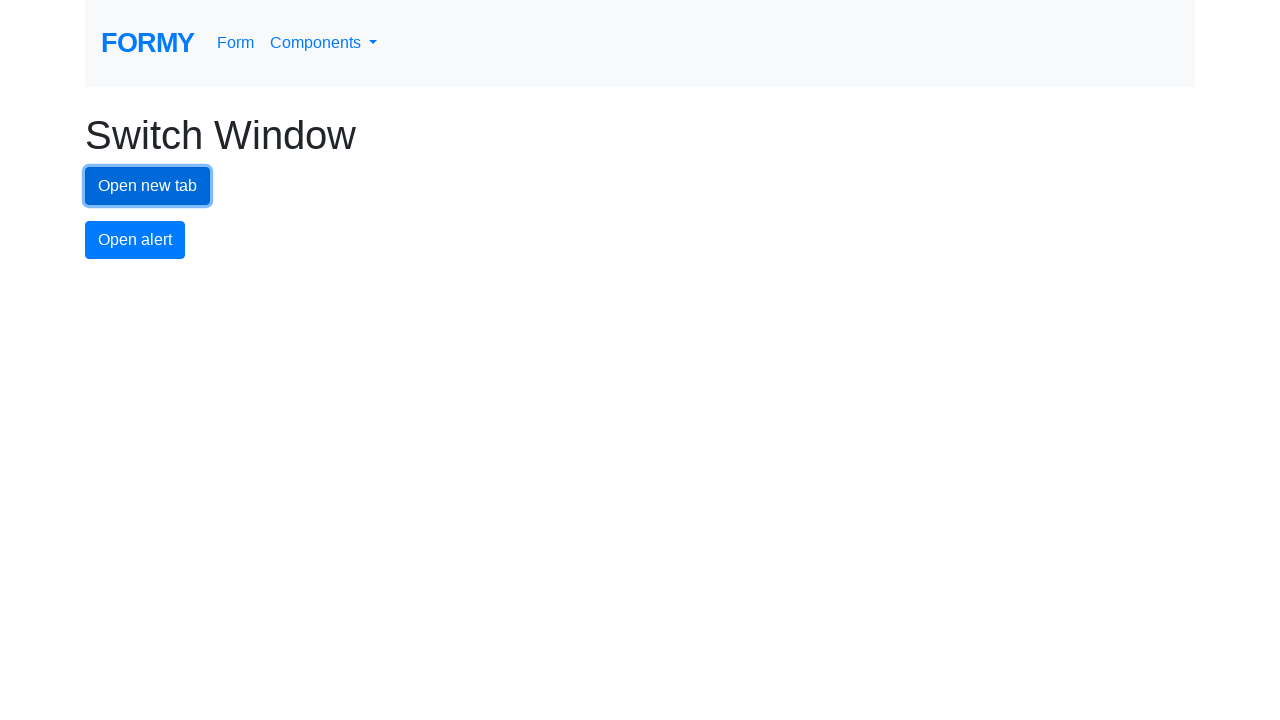

Switched back to original page
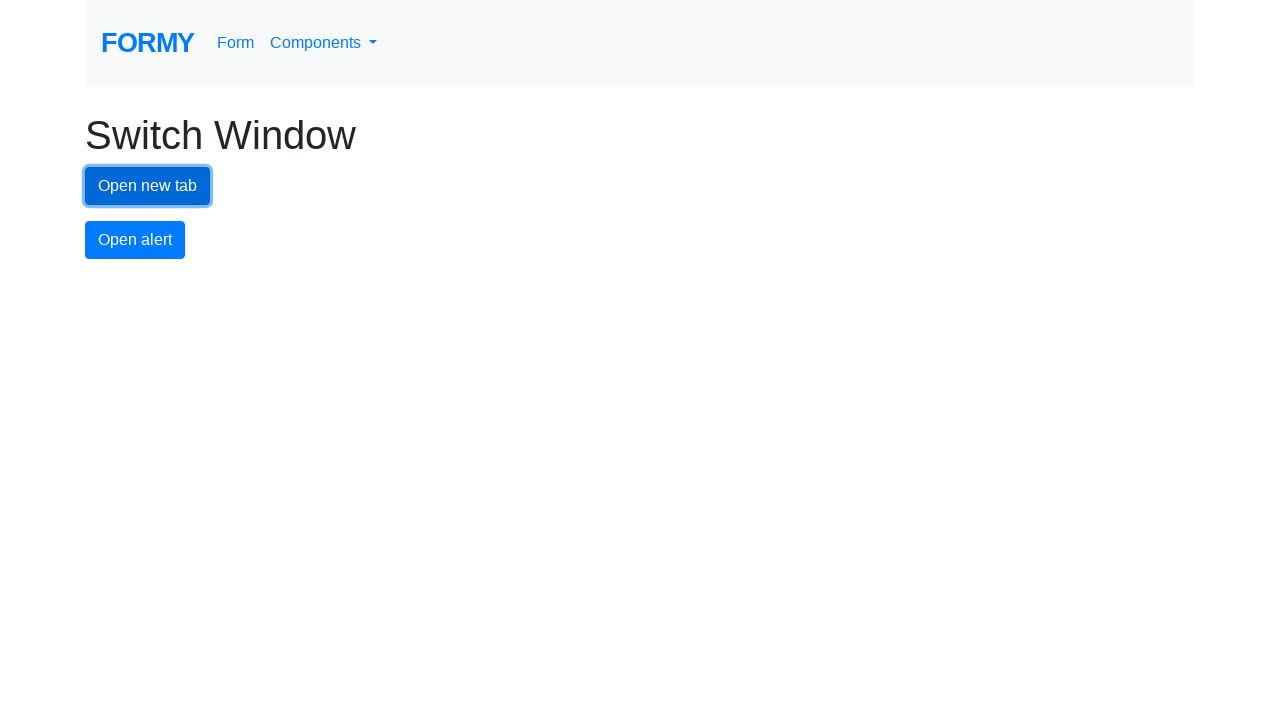

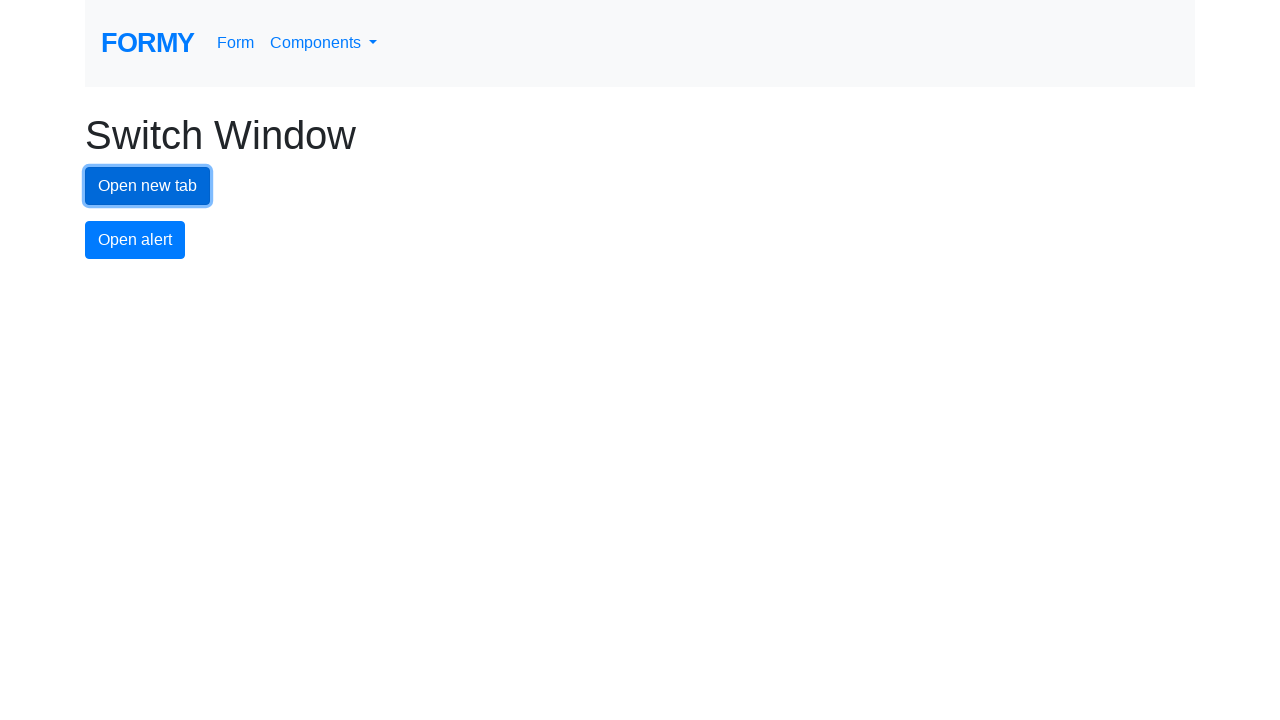